Tests drag and drop functionality within an iframe on jQuery UI demo page by dragging an element and dropping it onto a target area

Starting URL: https://jqueryui.com/droppable/

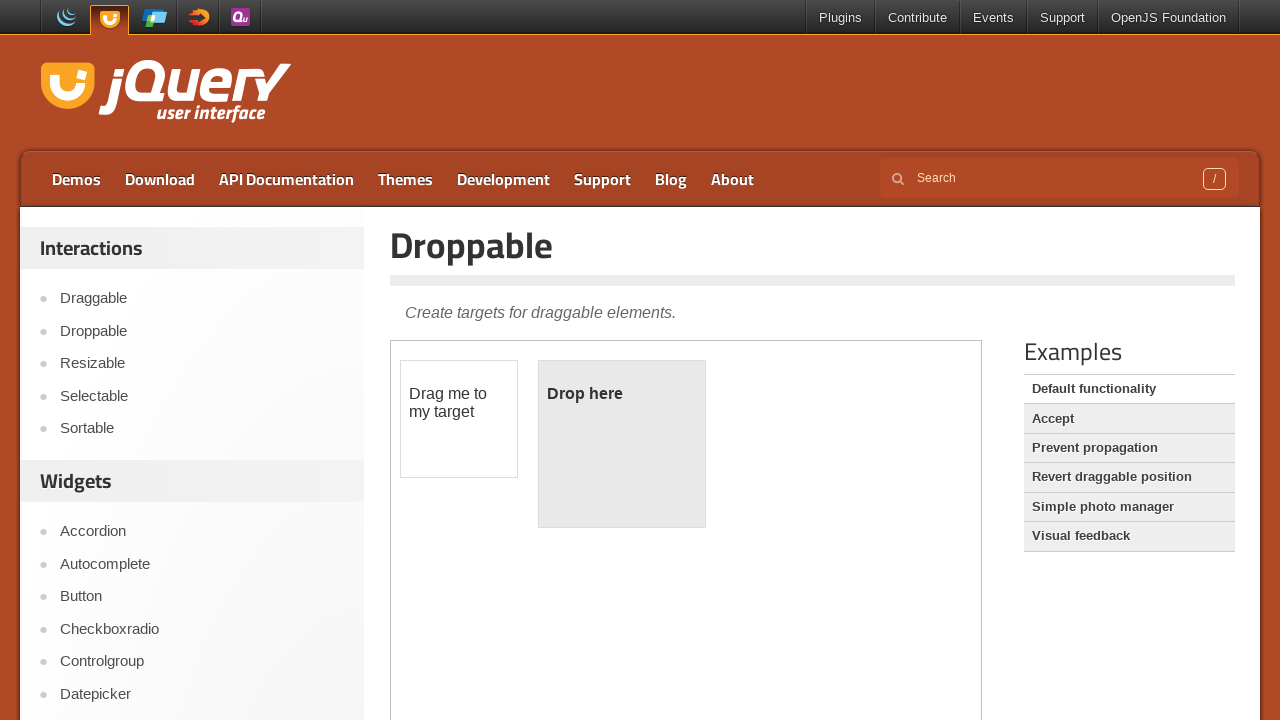

Located the demo iframe
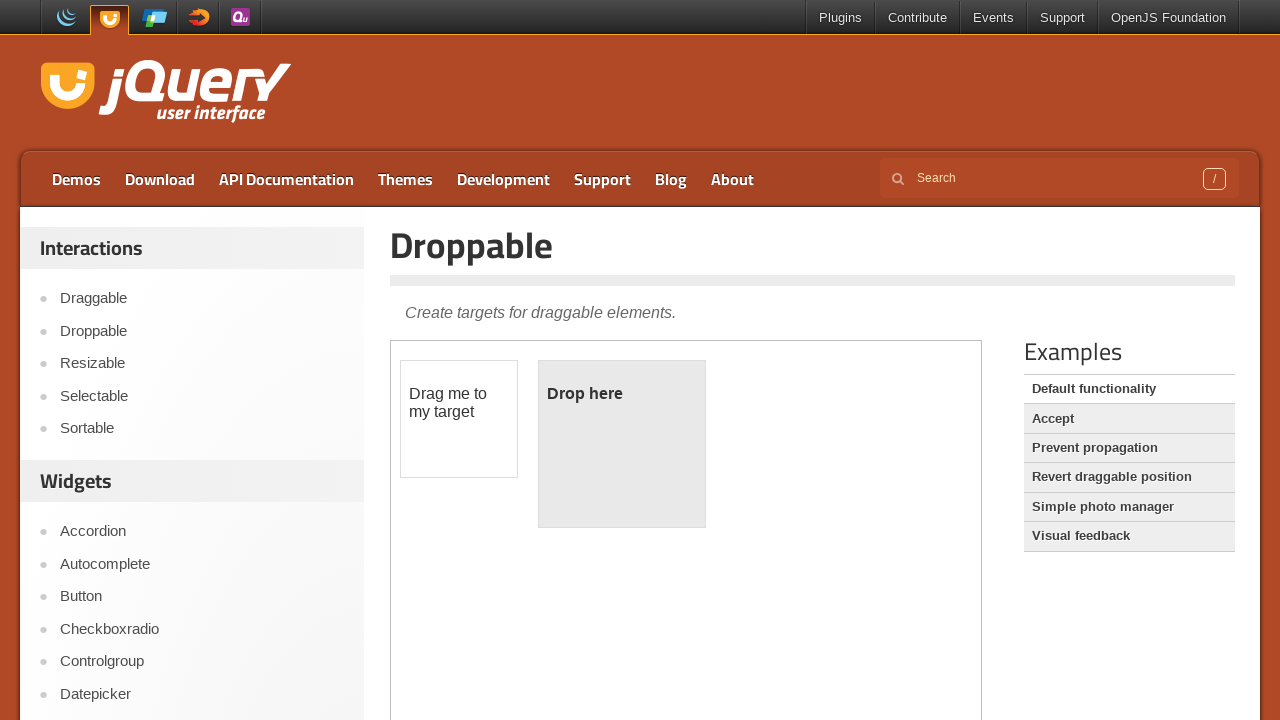

Clicked on the draggable element at (459, 419) on .demo-frame >> internal:control=enter-frame >> #draggable
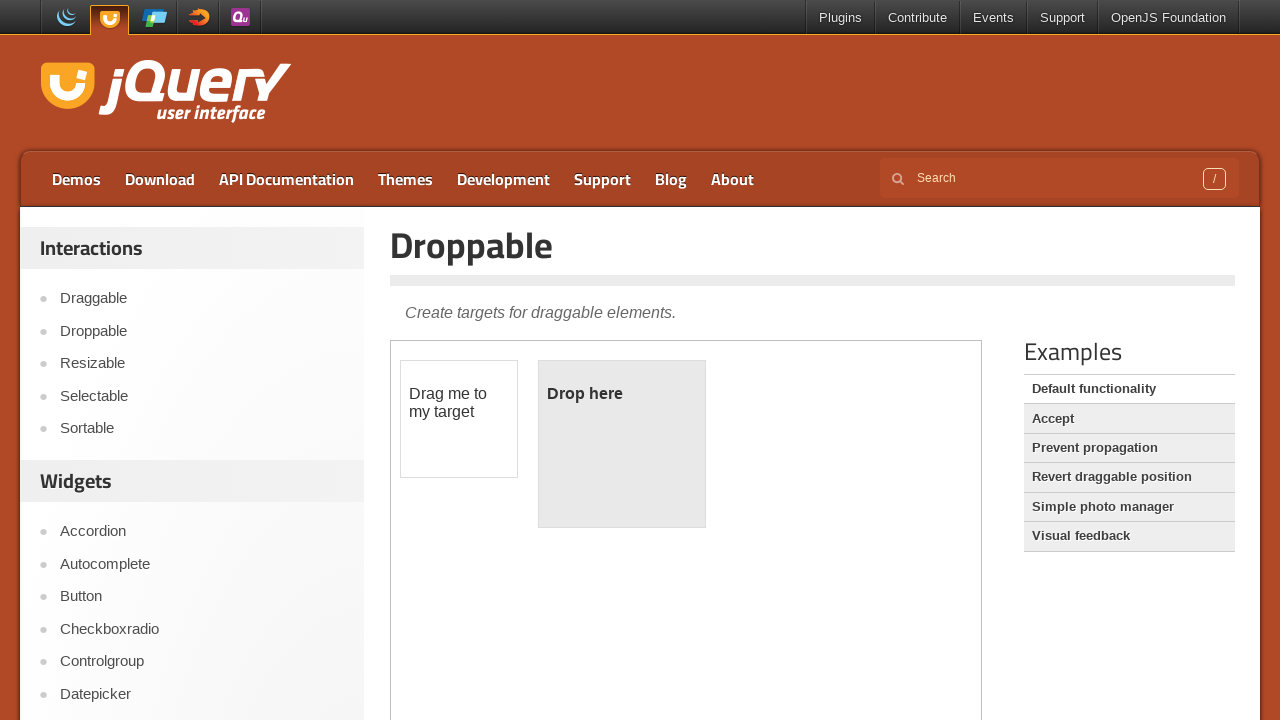

Located draggable source and droppable target elements
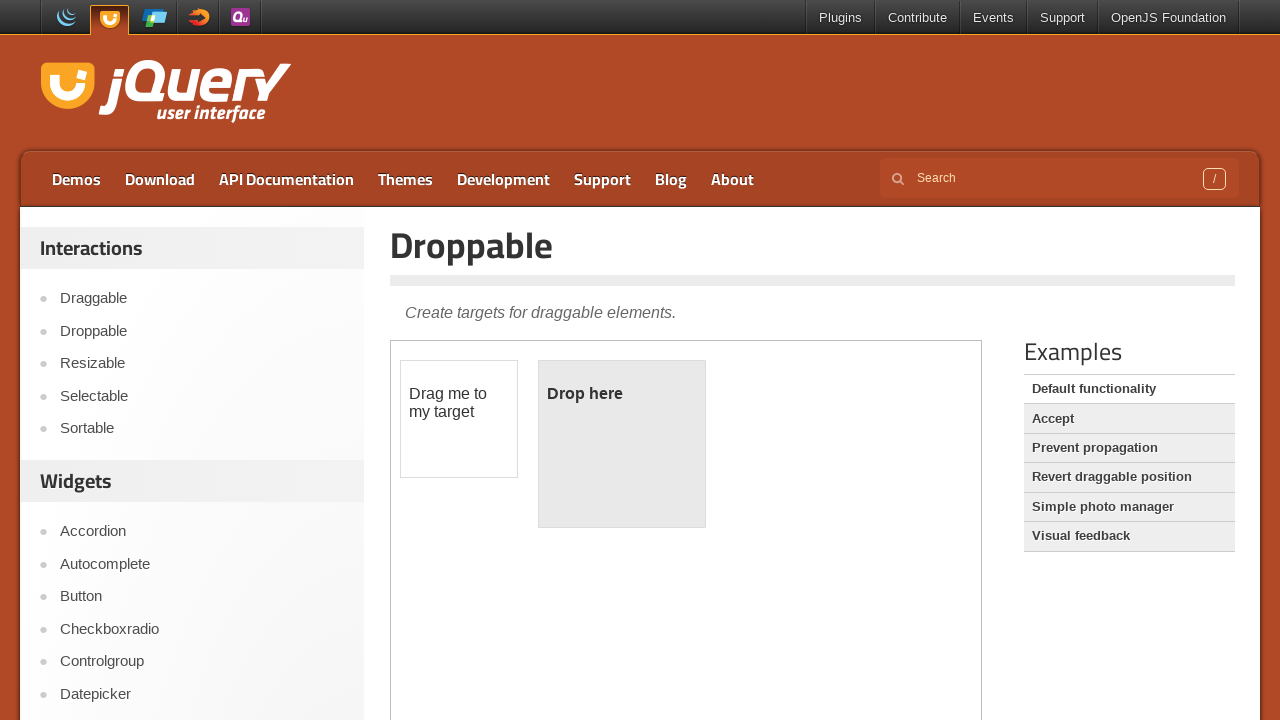

Dragged element from draggable to droppable target area at (622, 444)
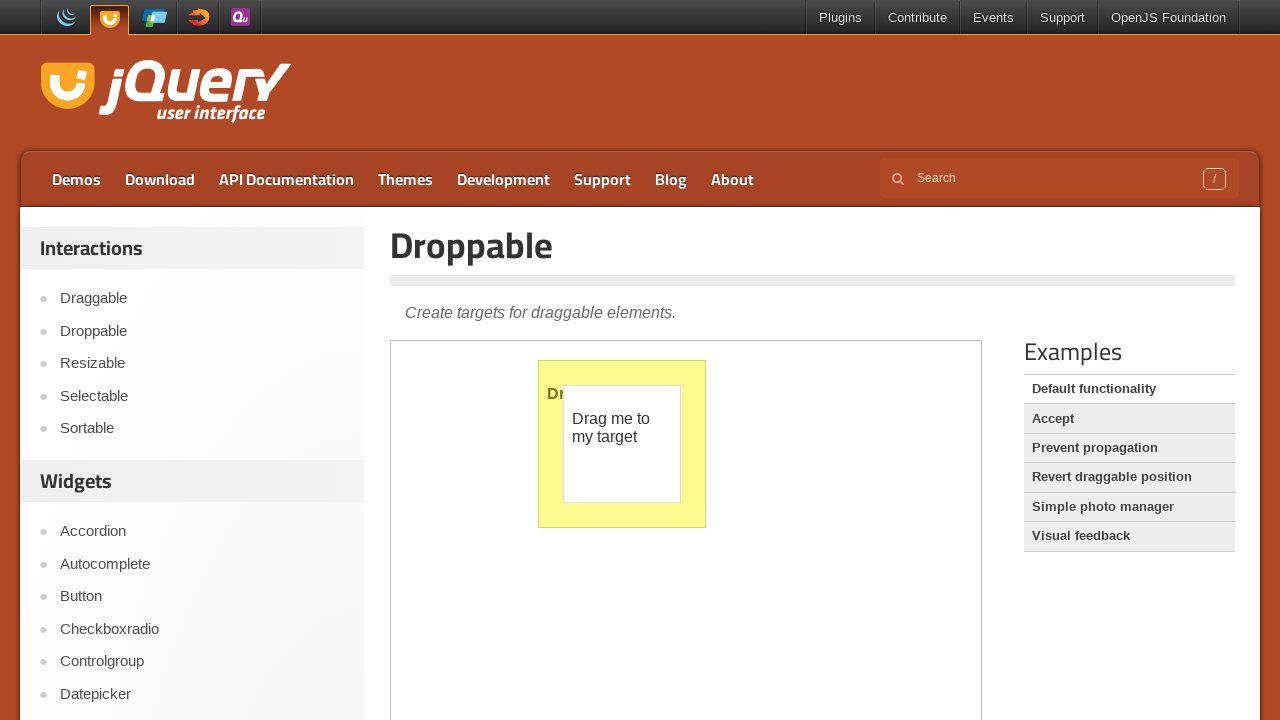

Verified entry title element is present outside iframe
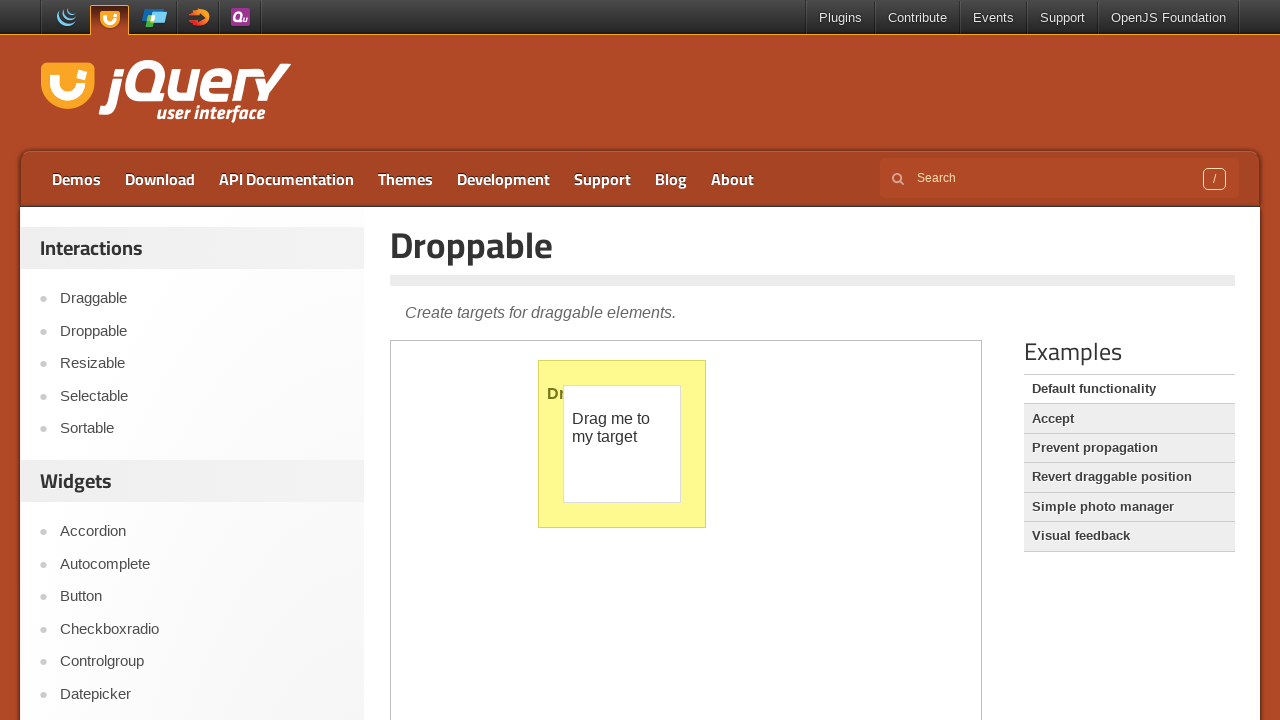

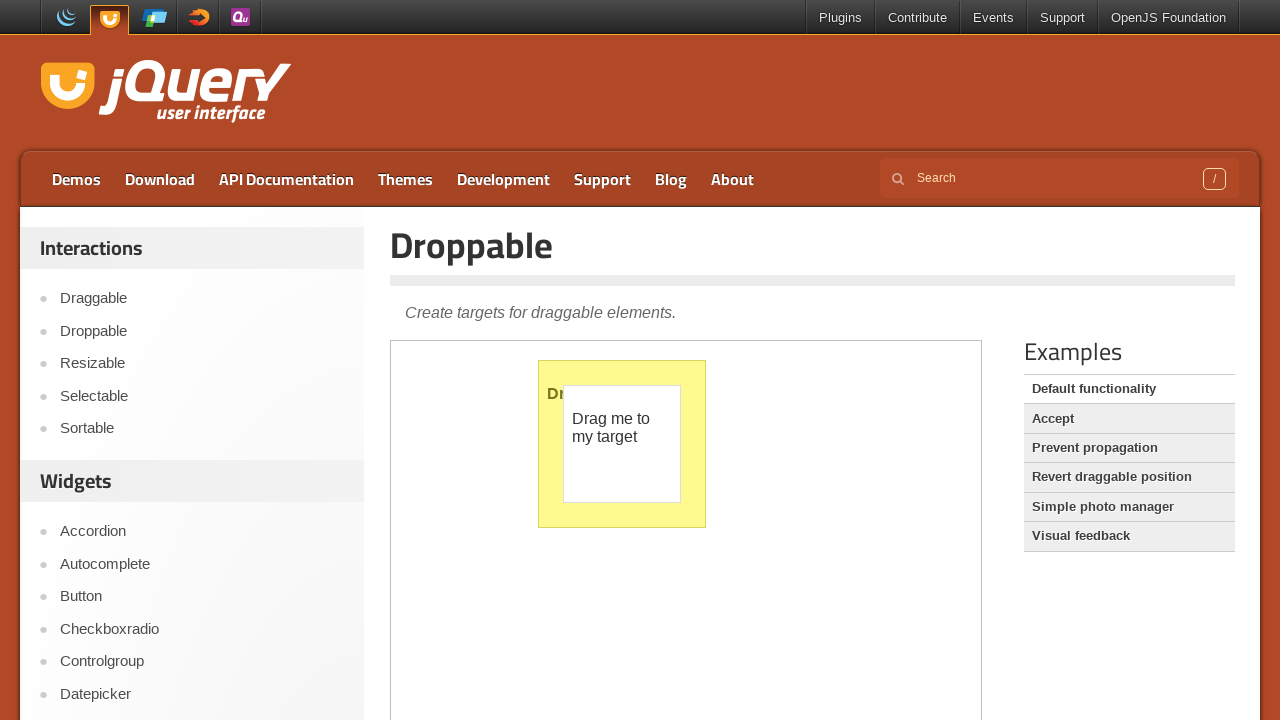